Tests email input field on a practice form by verifying it's displayed and enabled, then filling it with an email address

Starting URL: https://demoqa.com/automation-practice-form

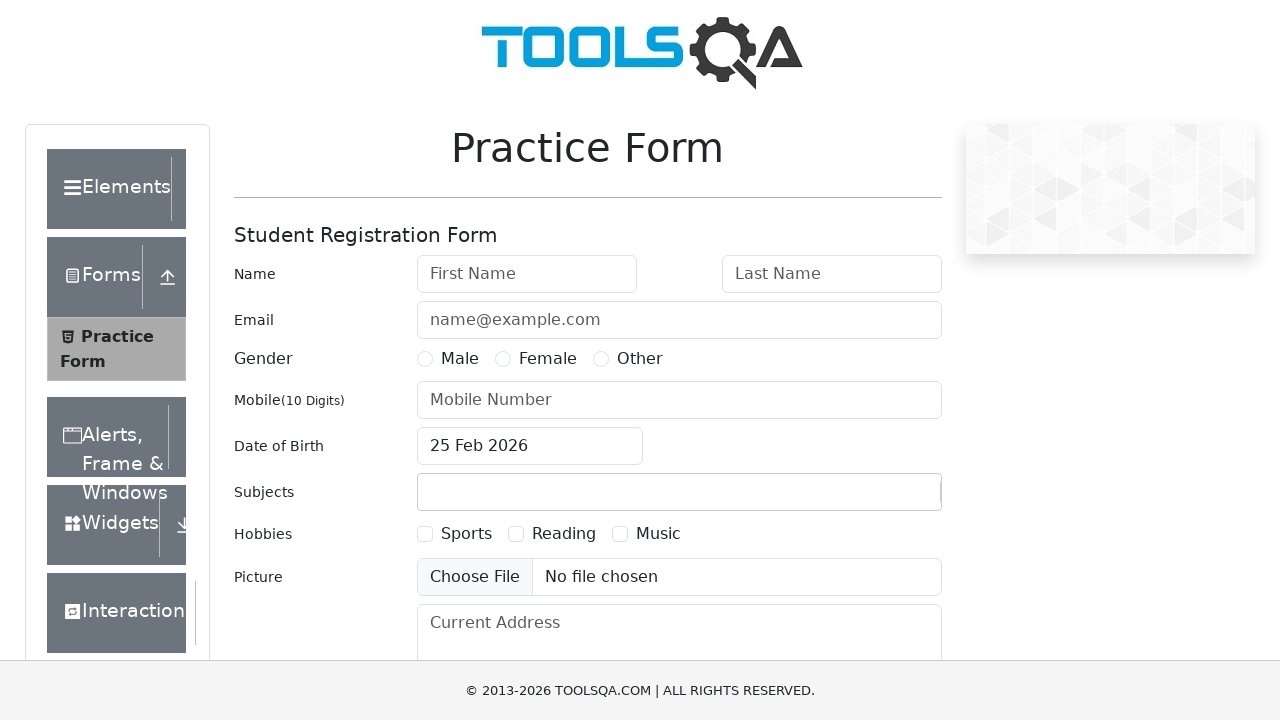

Located email input field (#userEmail)
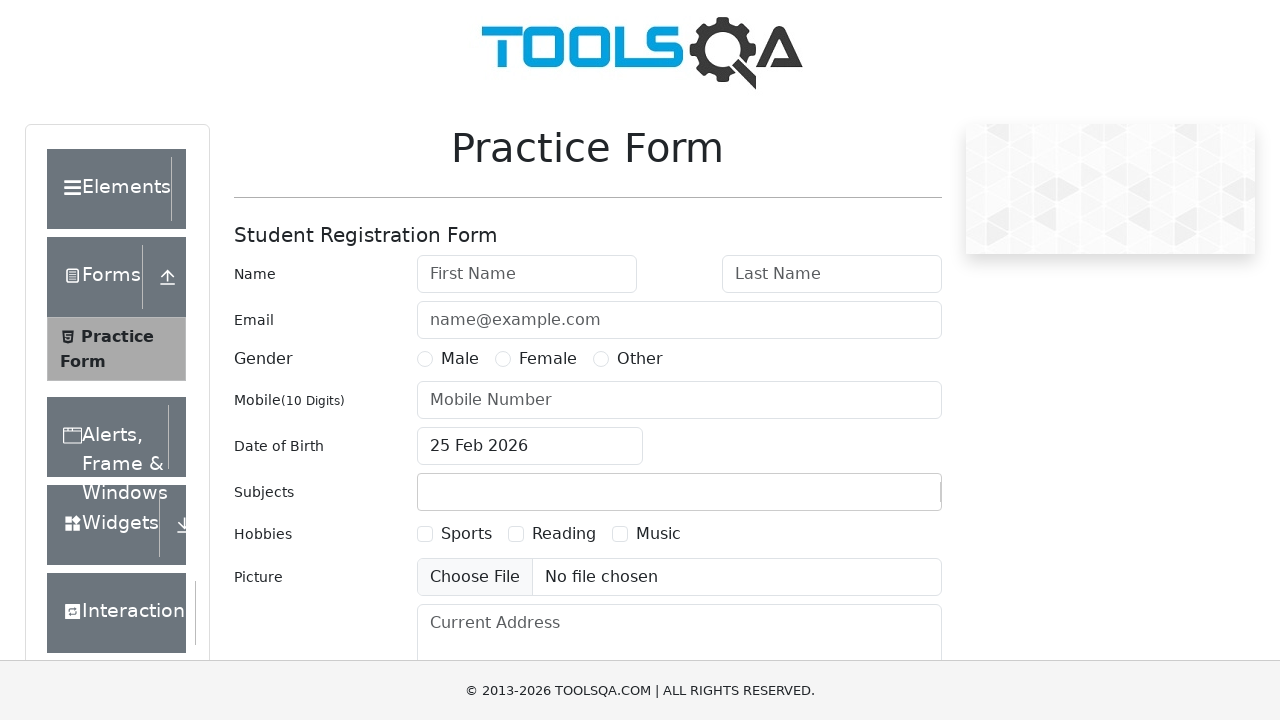

Verified email field is visible
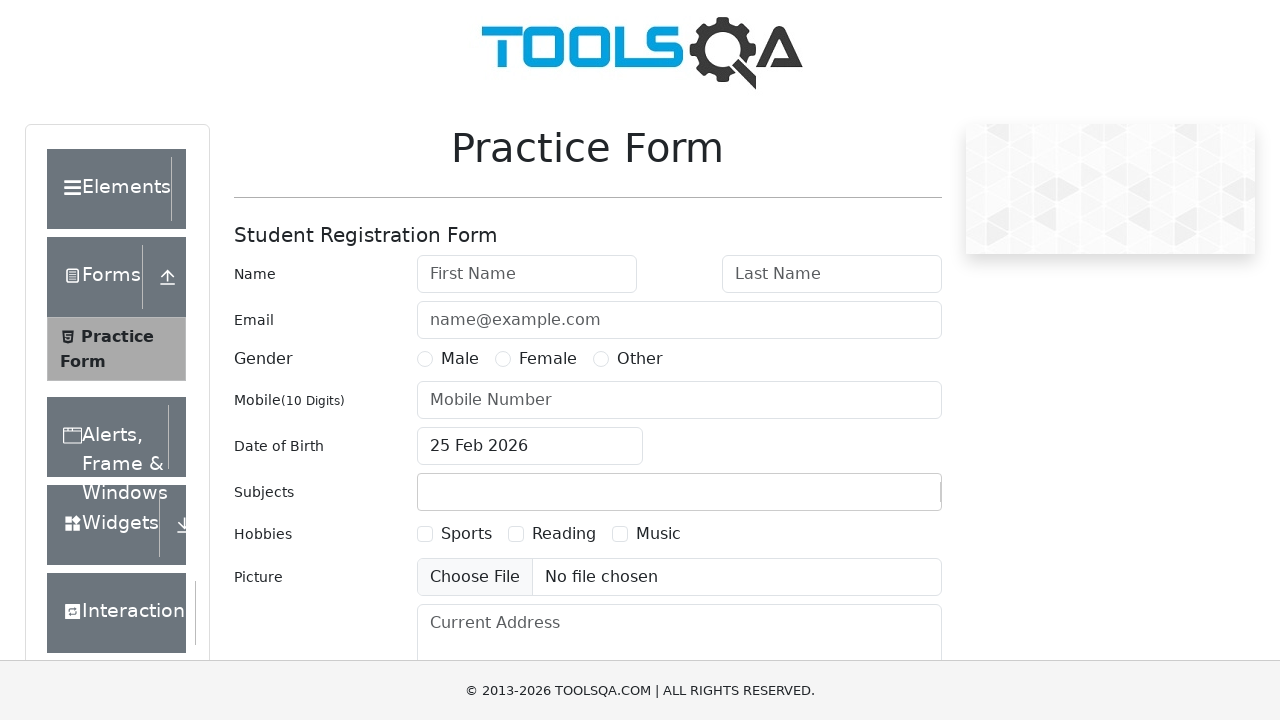

Verified email field is enabled
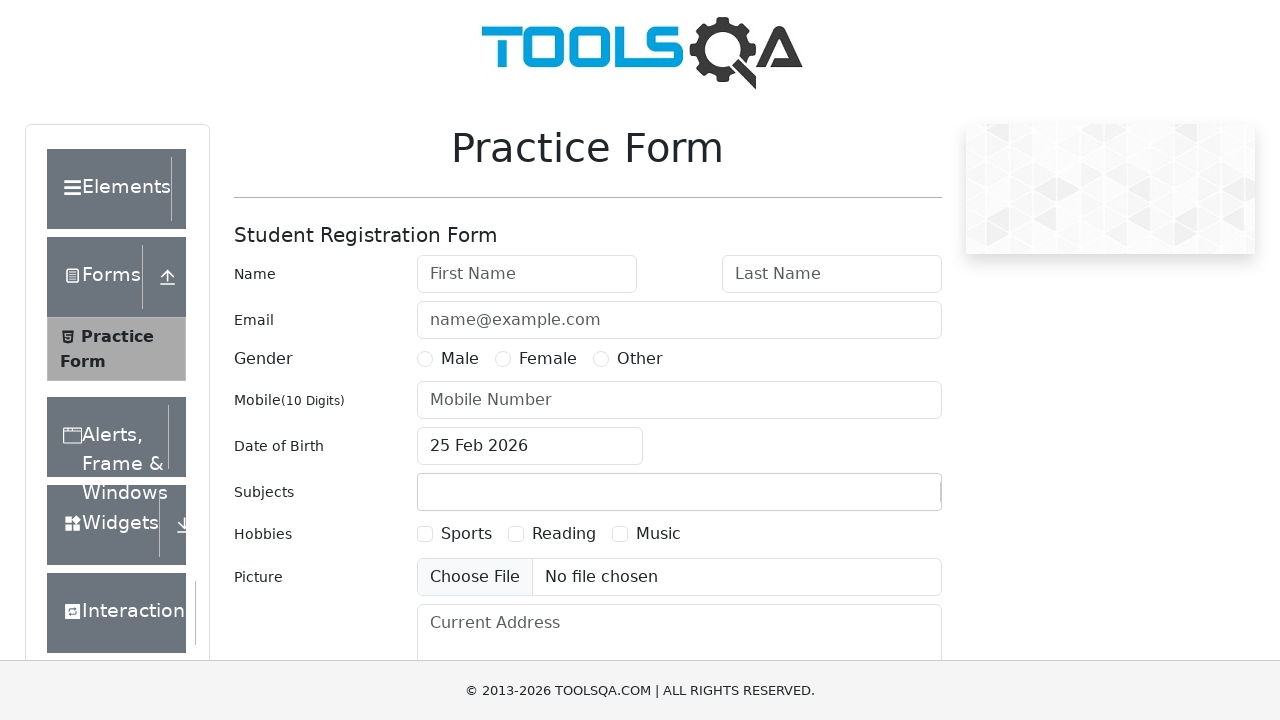

Clicked on email field to focus at (679, 320) on #userEmail
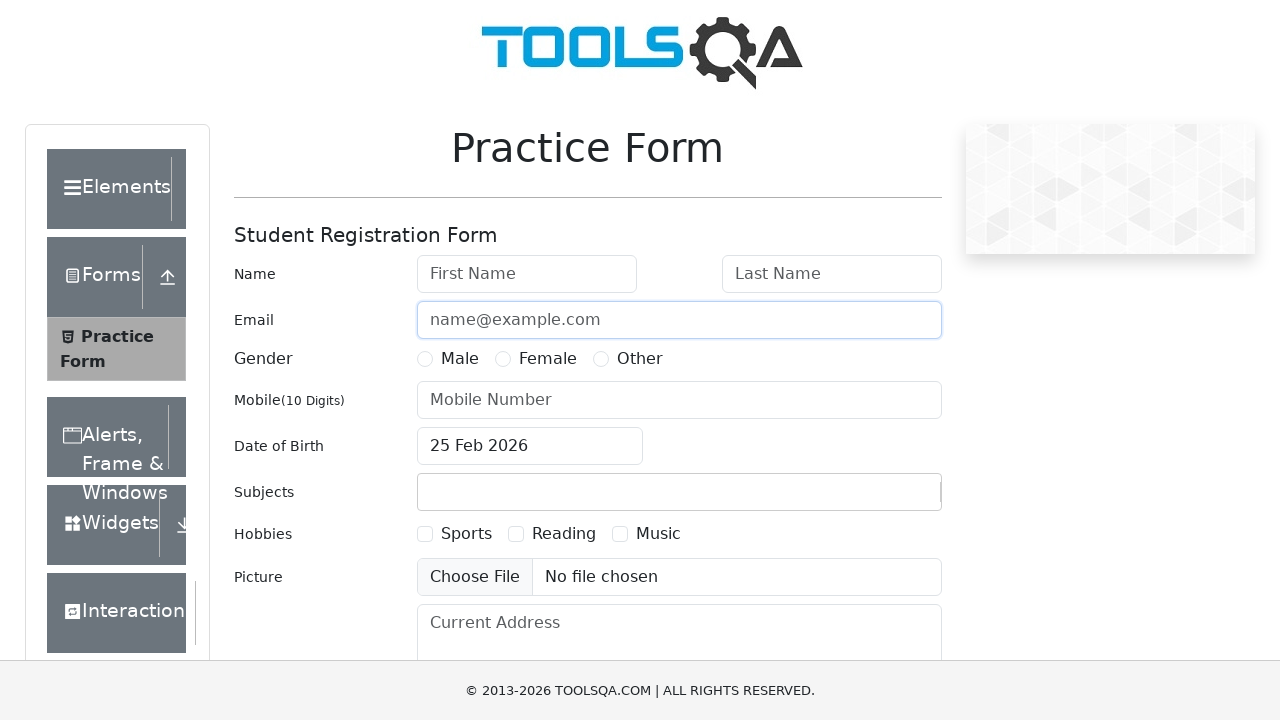

Filled email field with 'abcd@gmail.com' on #userEmail
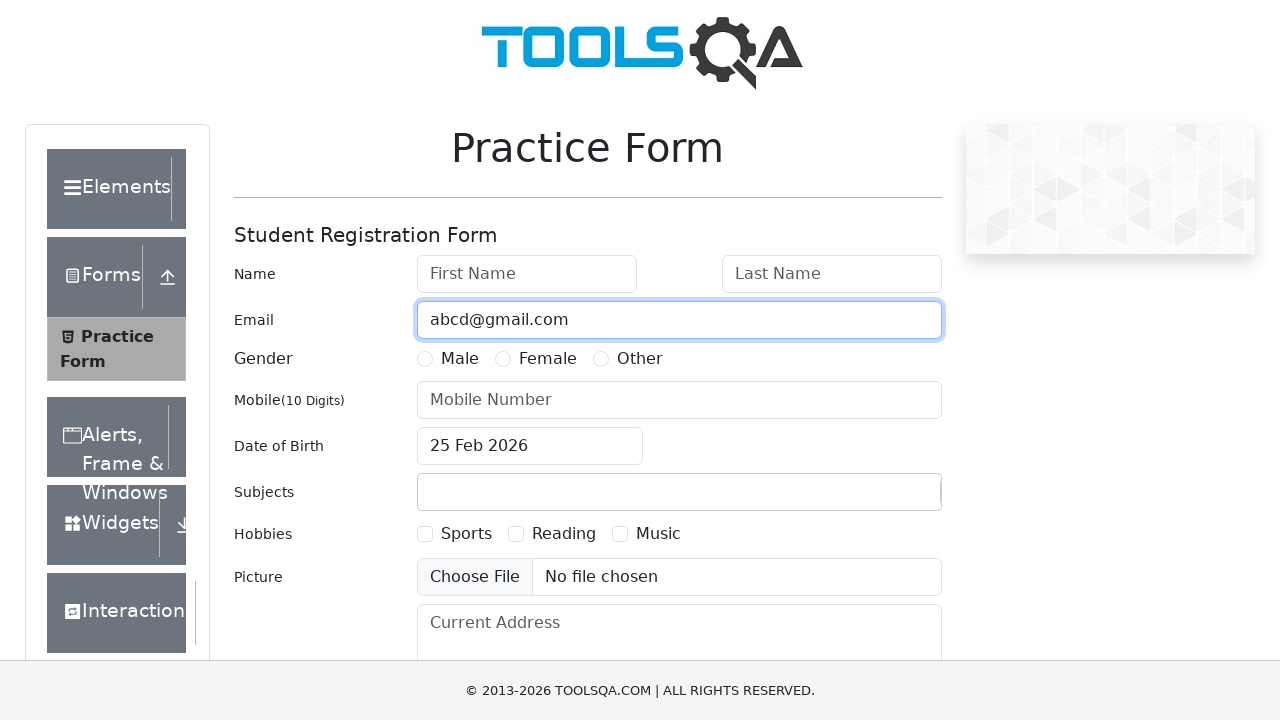

Retrieved entered email value: abcd@gmail.com
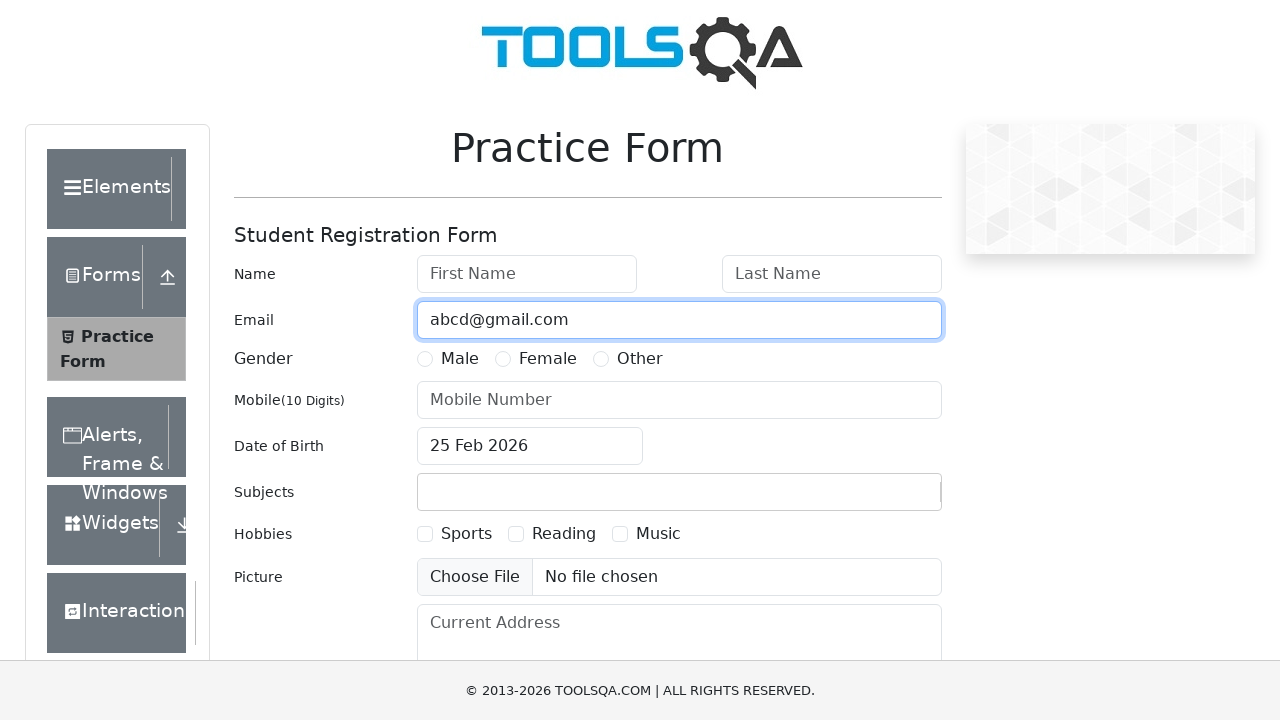

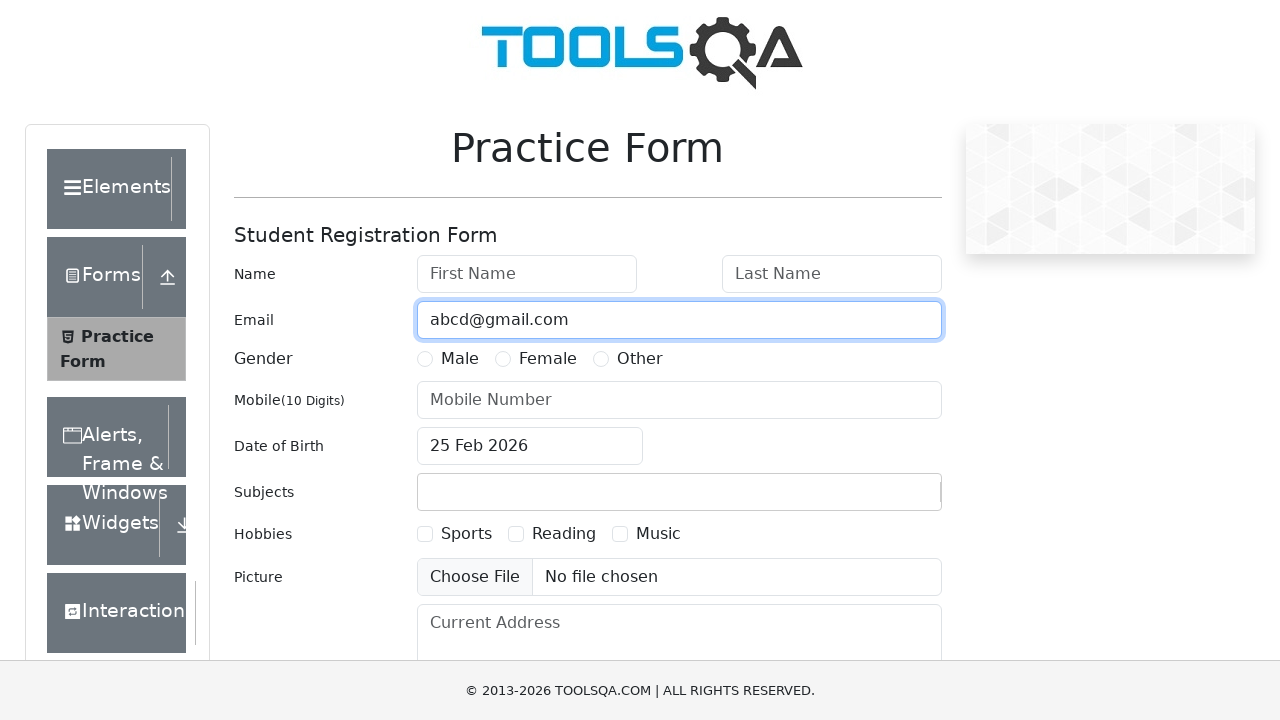